Tests TodoMVC Angular implementation by clicking the Angular link, clearing localStorage, adding 5 todo items, and verifying they persist after refresh

Starting URL: https://todomvc.com

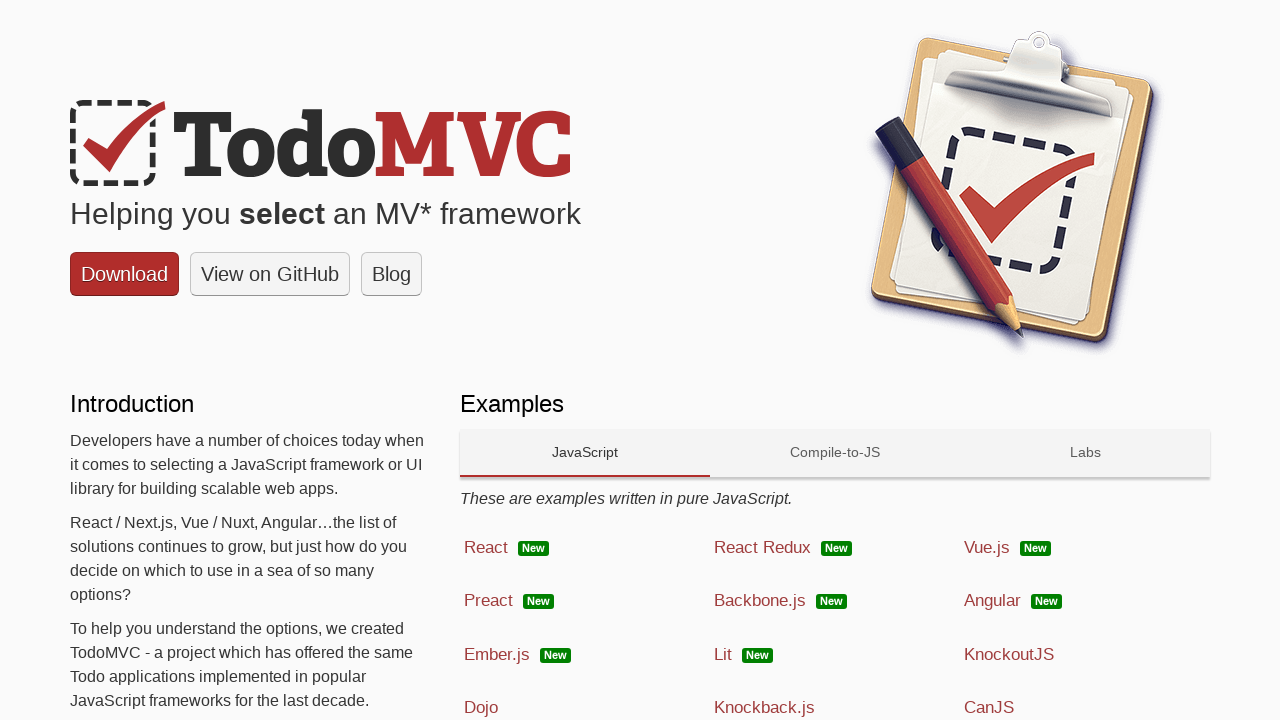

Clicked Angular link on TodoMVC homepage at (992, 601) on xpath=//span[@class='link' and text()='Angular']
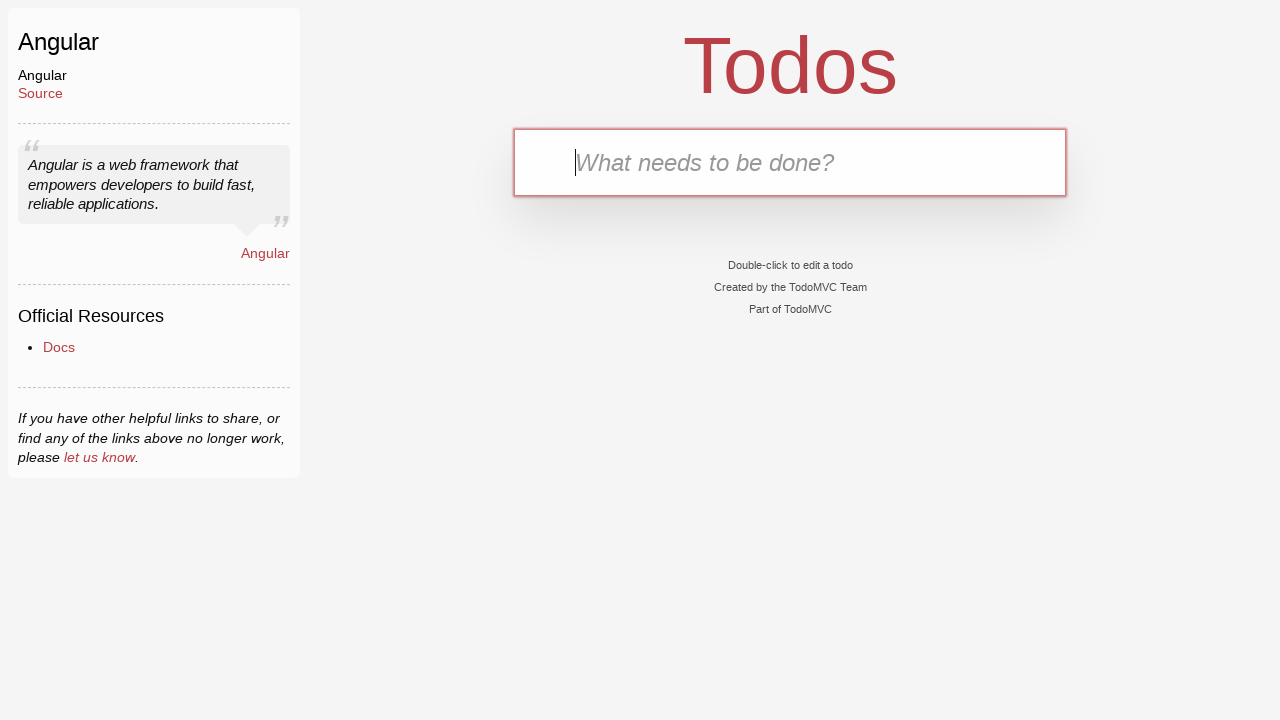

Cleared localStorage
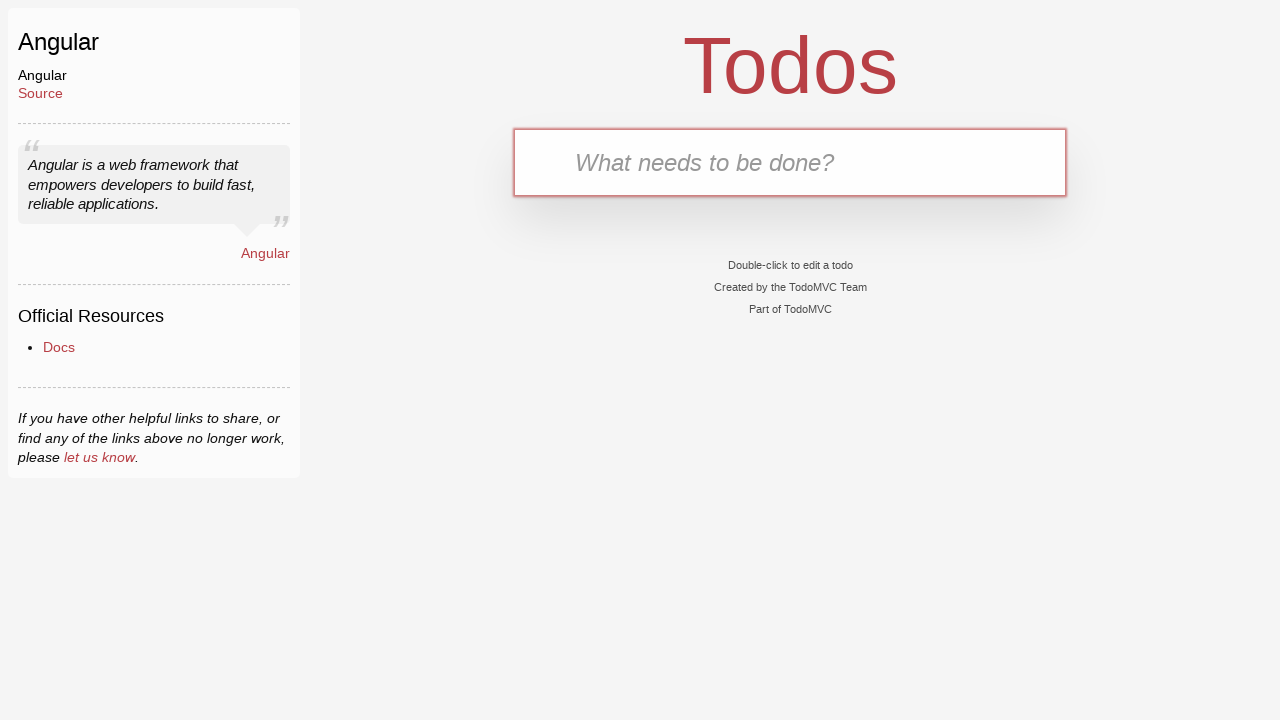

Reloaded page after clearing localStorage
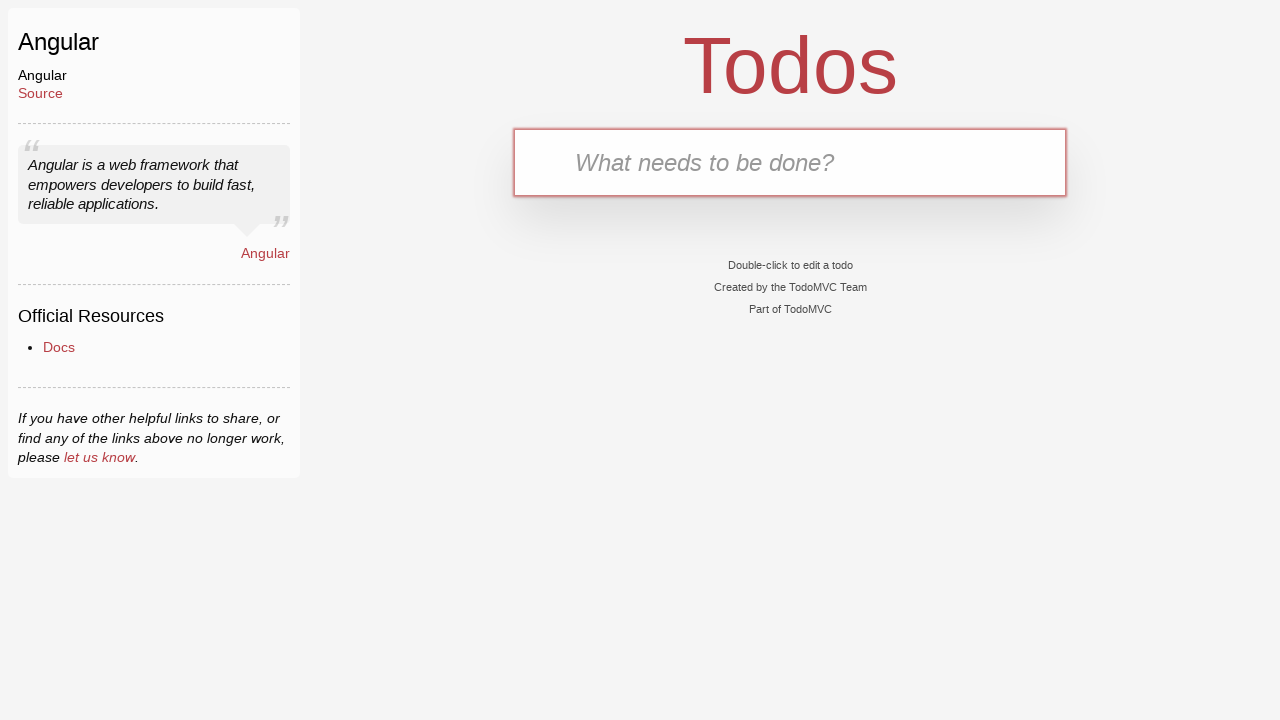

Set localStorage item for Task 1
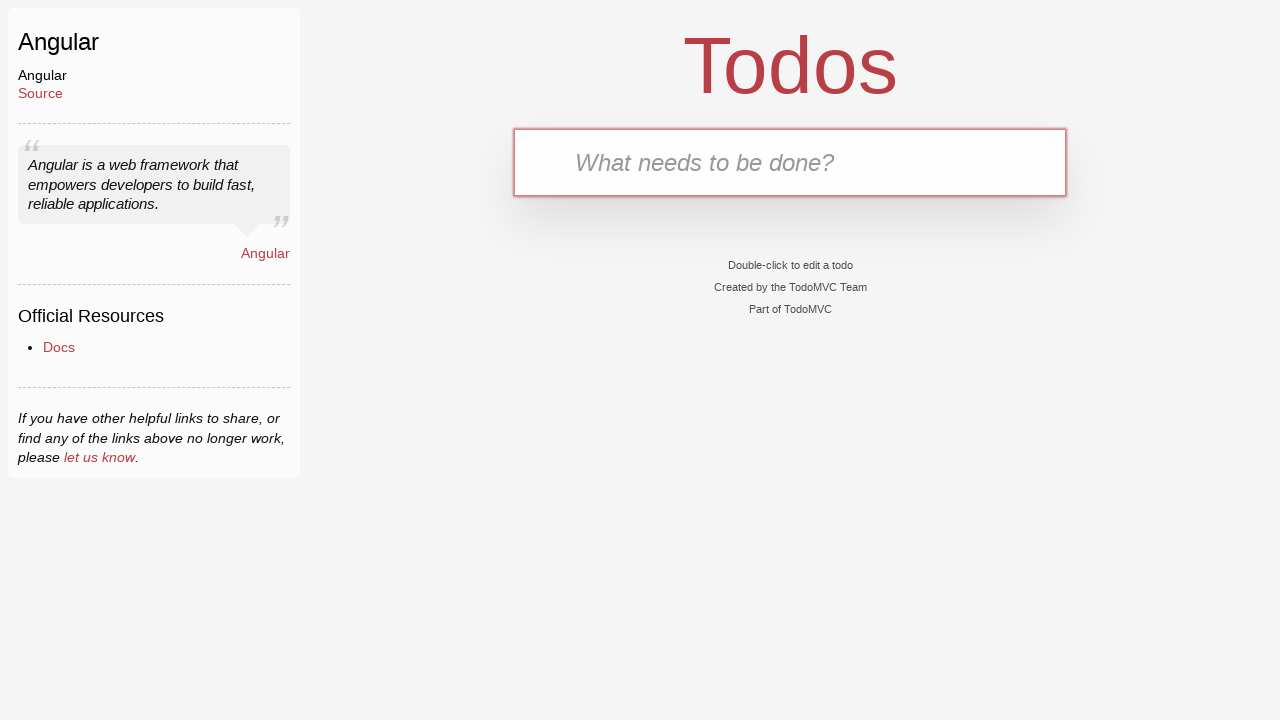

Filled input field with 'Task 1' on .new-todo
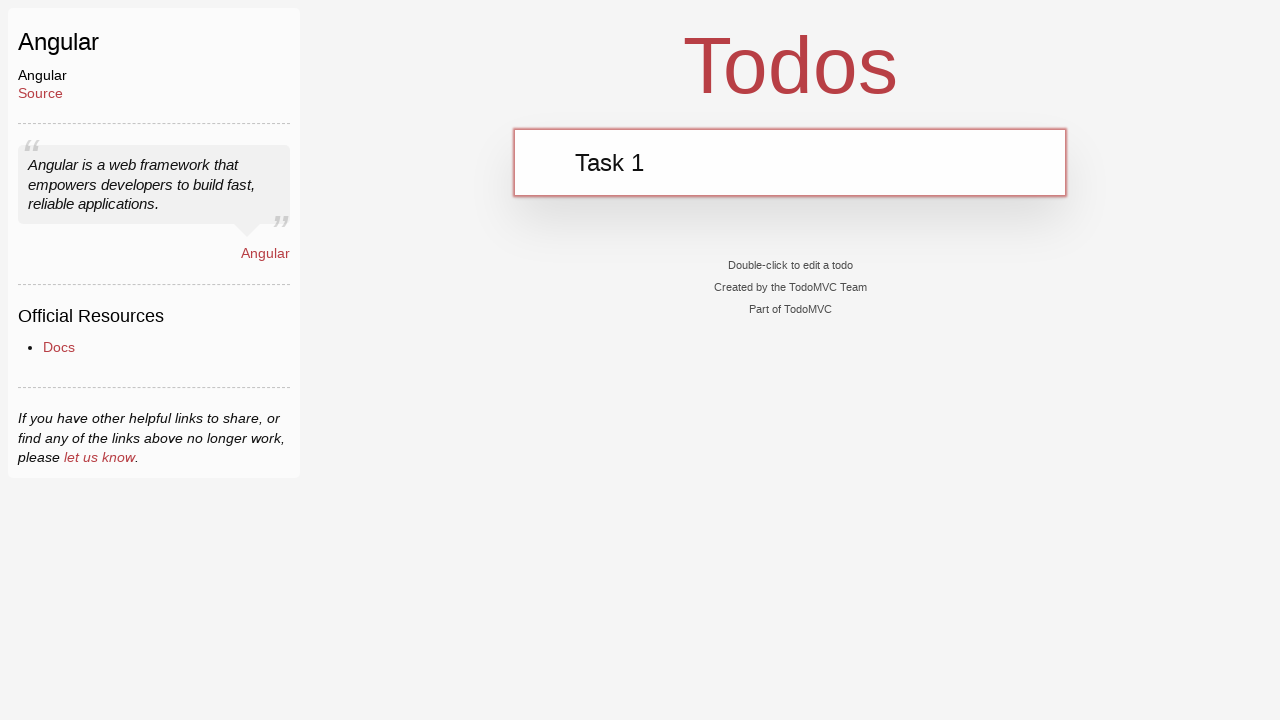

Pressed Enter to add 'Task 1' to todo list on .new-todo
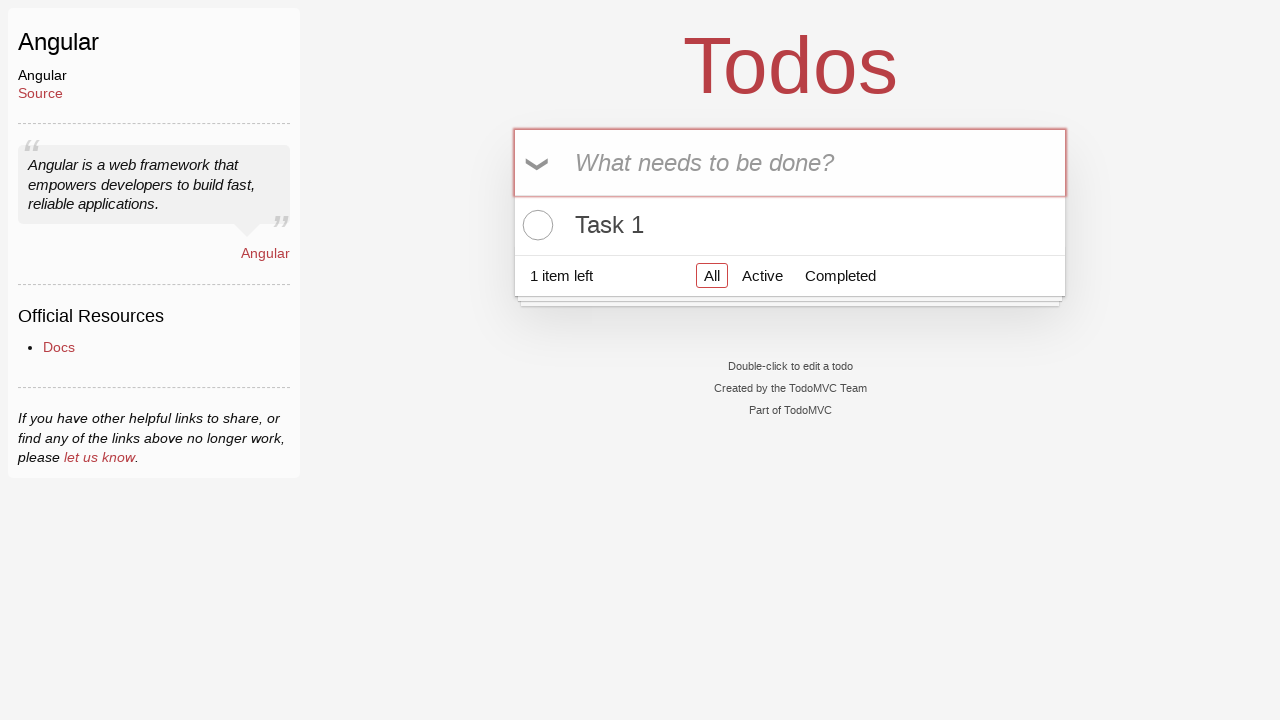

Set localStorage item for Task 2
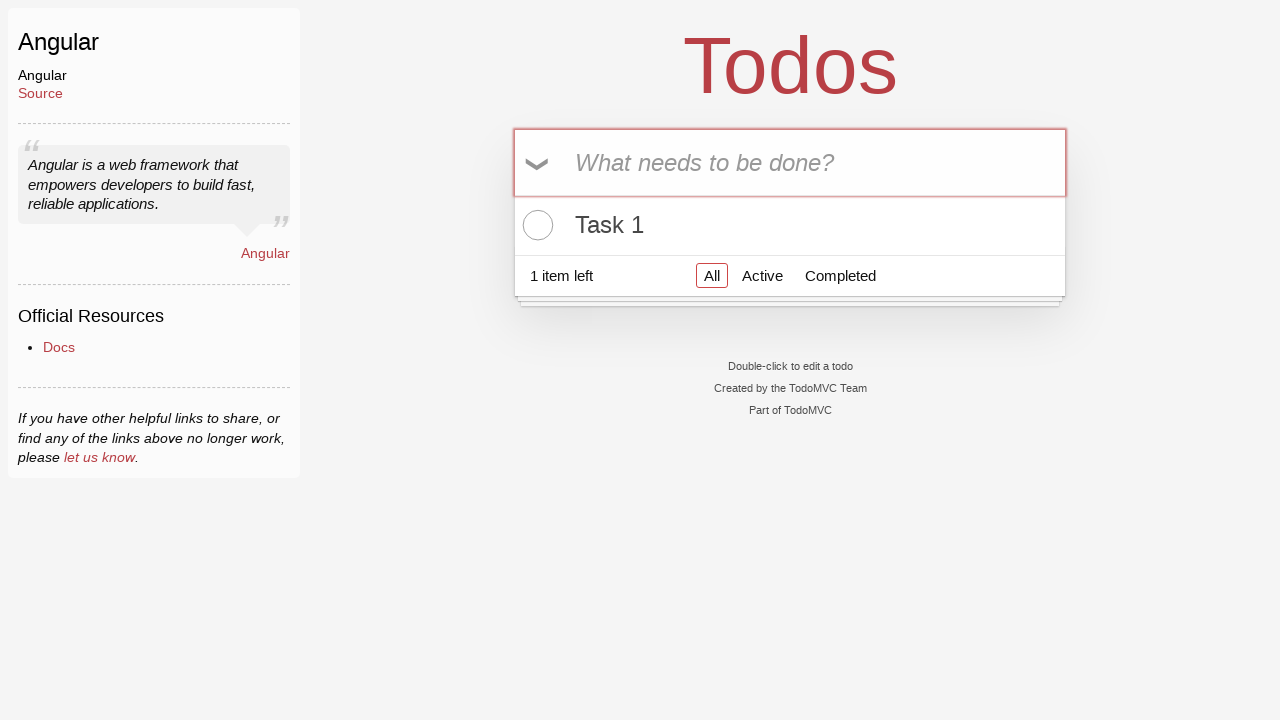

Filled input field with 'Task 2' on .new-todo
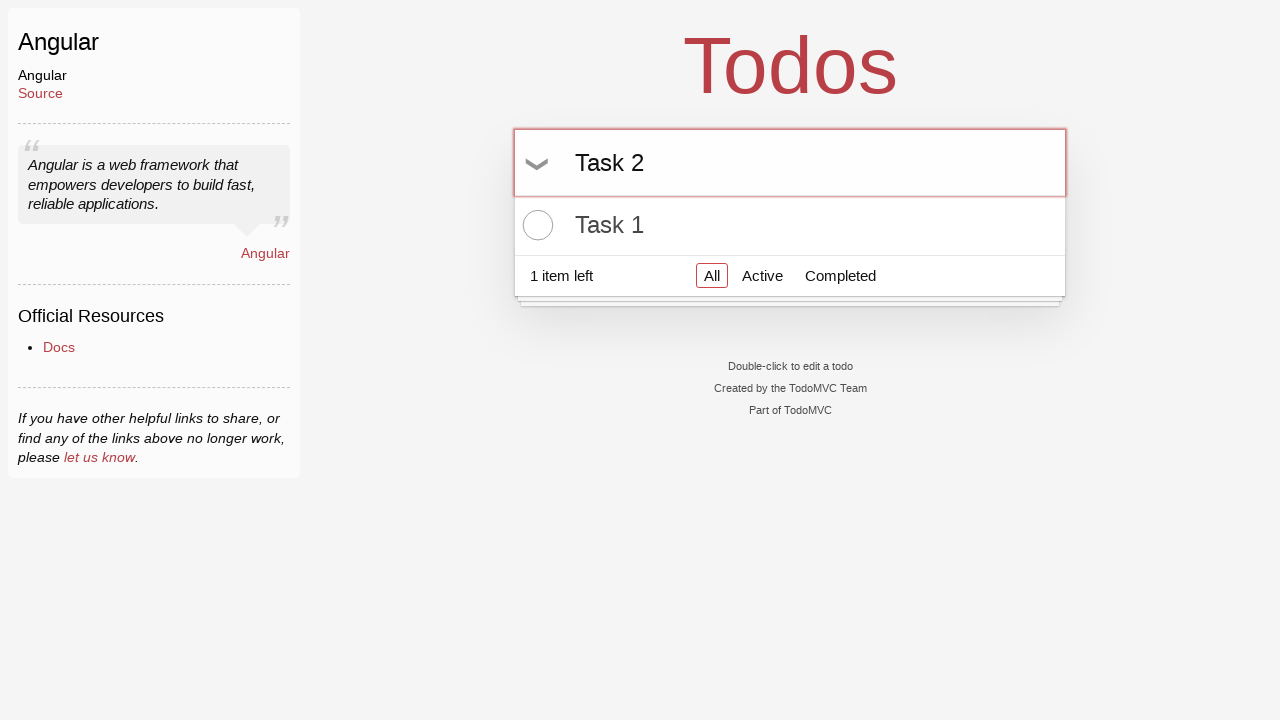

Pressed Enter to add 'Task 2' to todo list on .new-todo
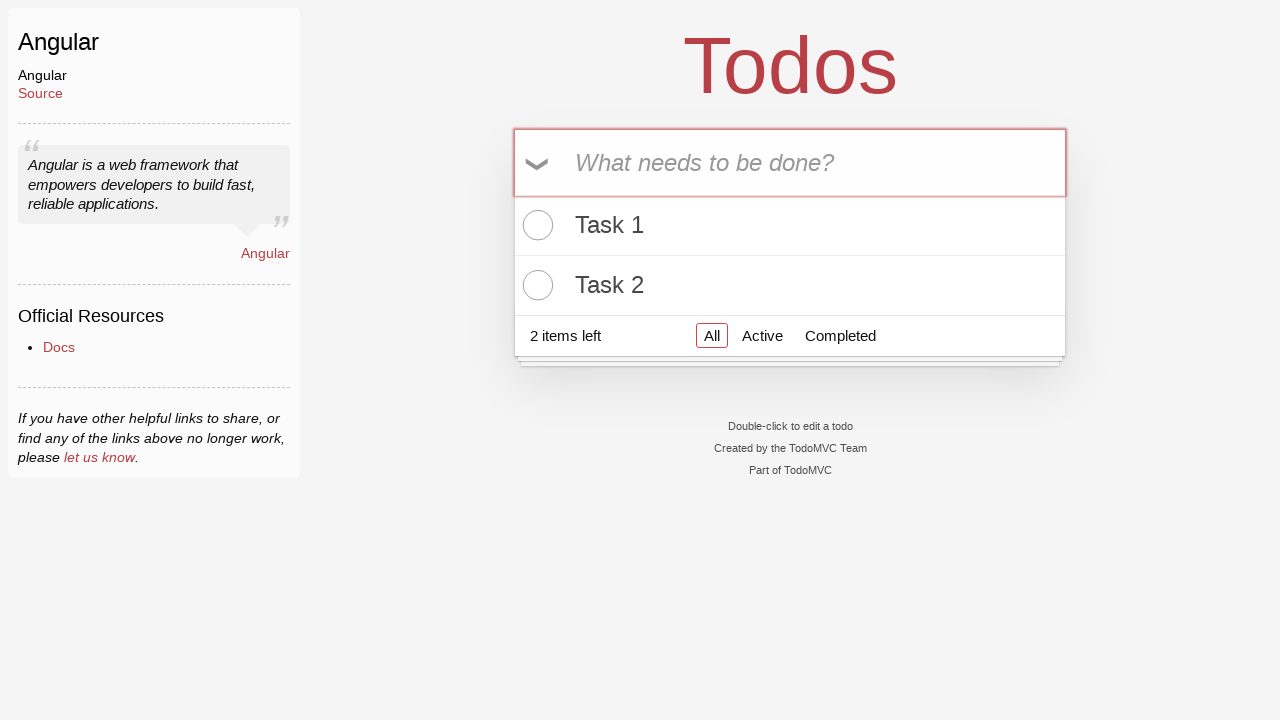

Set localStorage item for Task 3
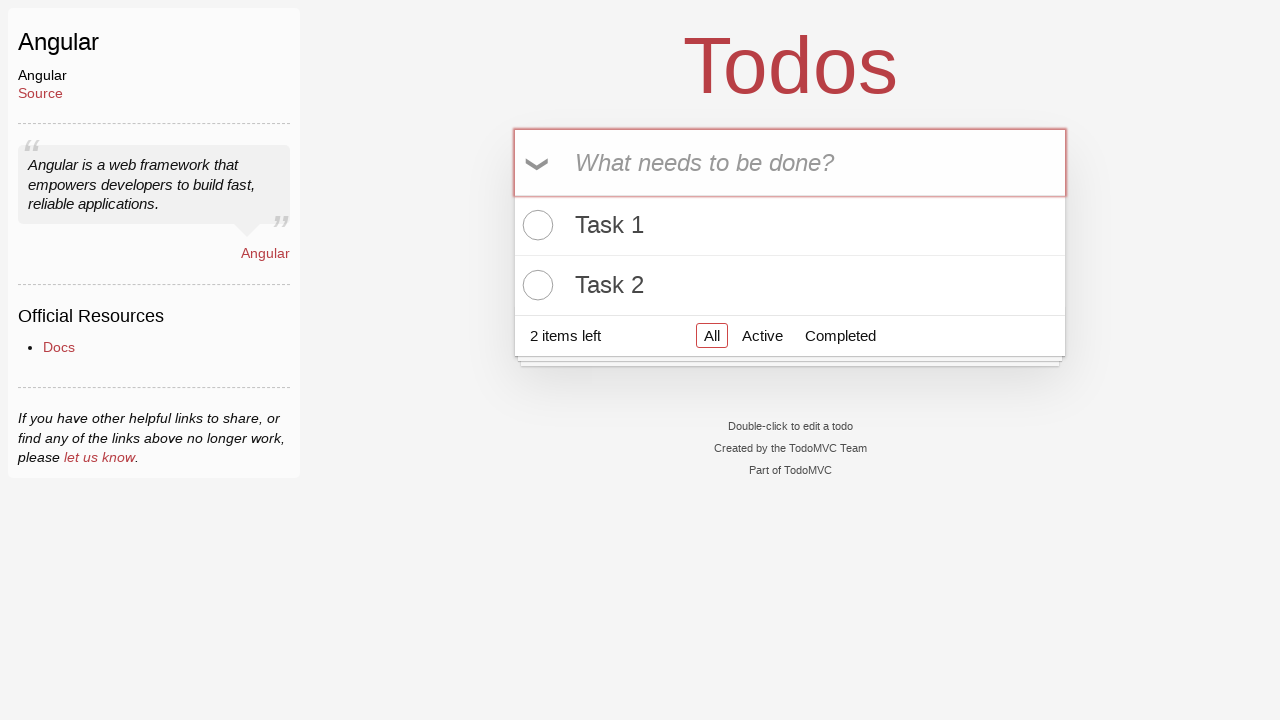

Filled input field with 'Task 3' on .new-todo
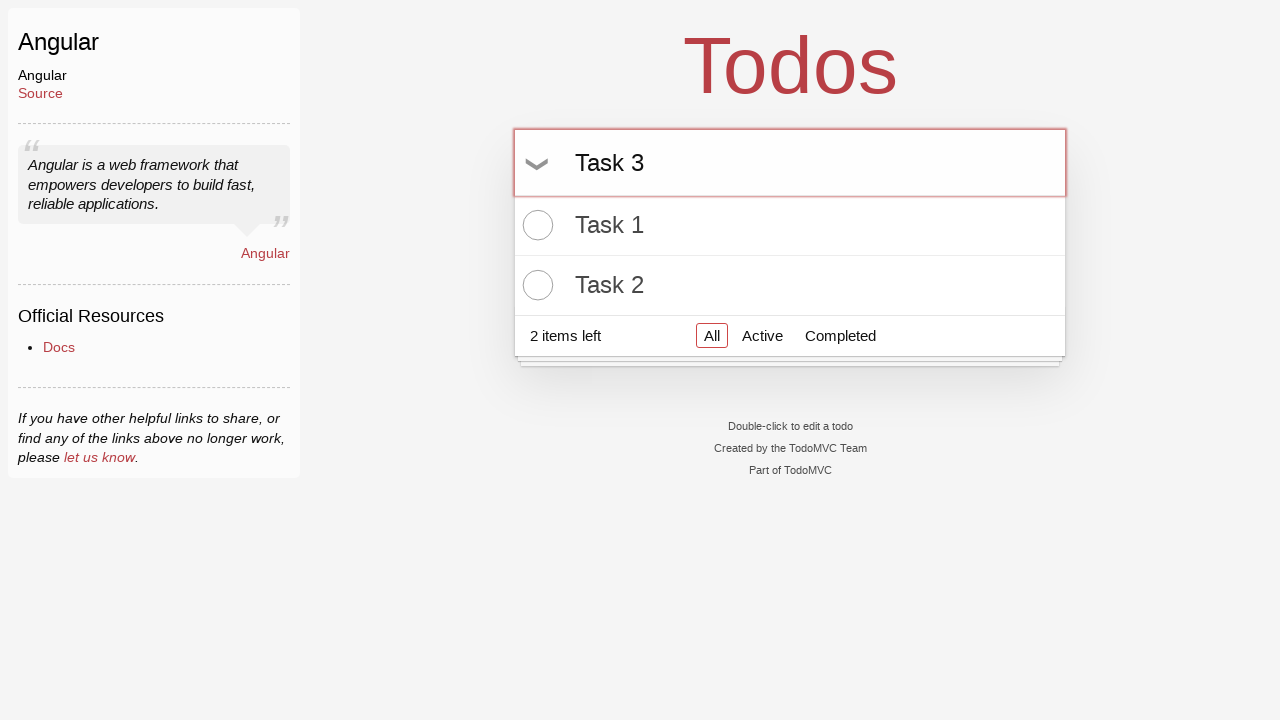

Pressed Enter to add 'Task 3' to todo list on .new-todo
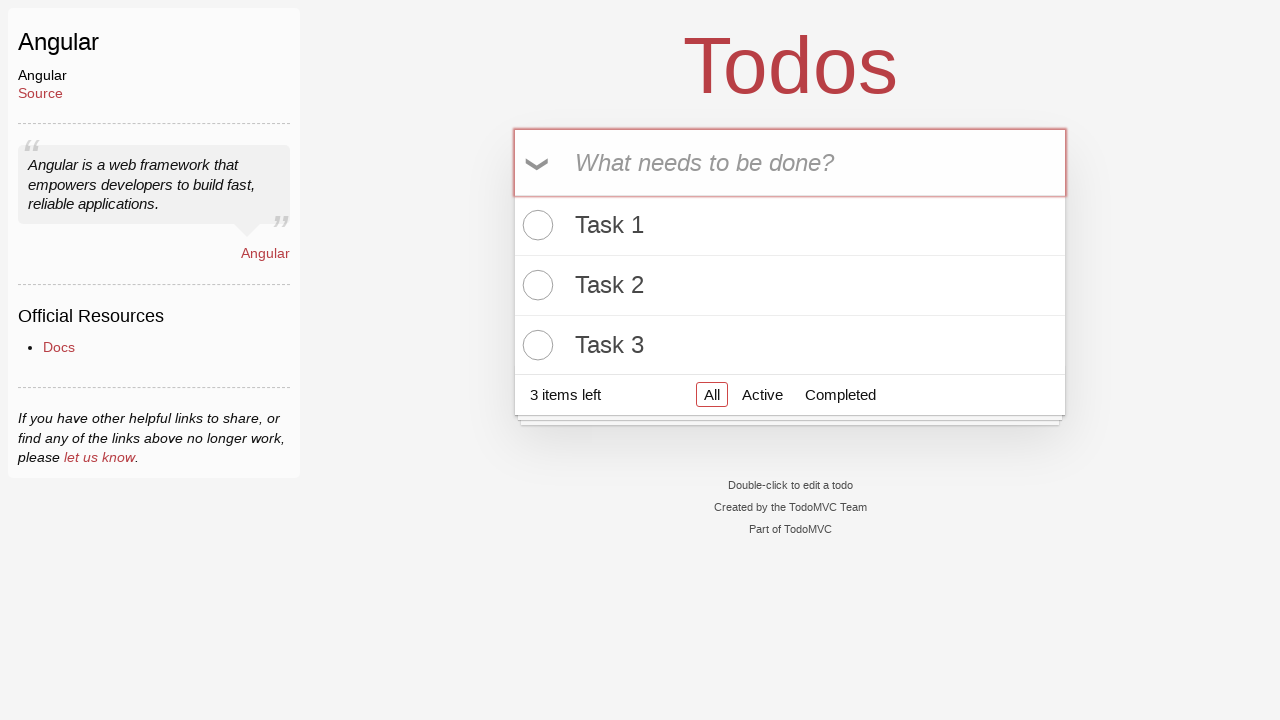

Set localStorage item for Task 4
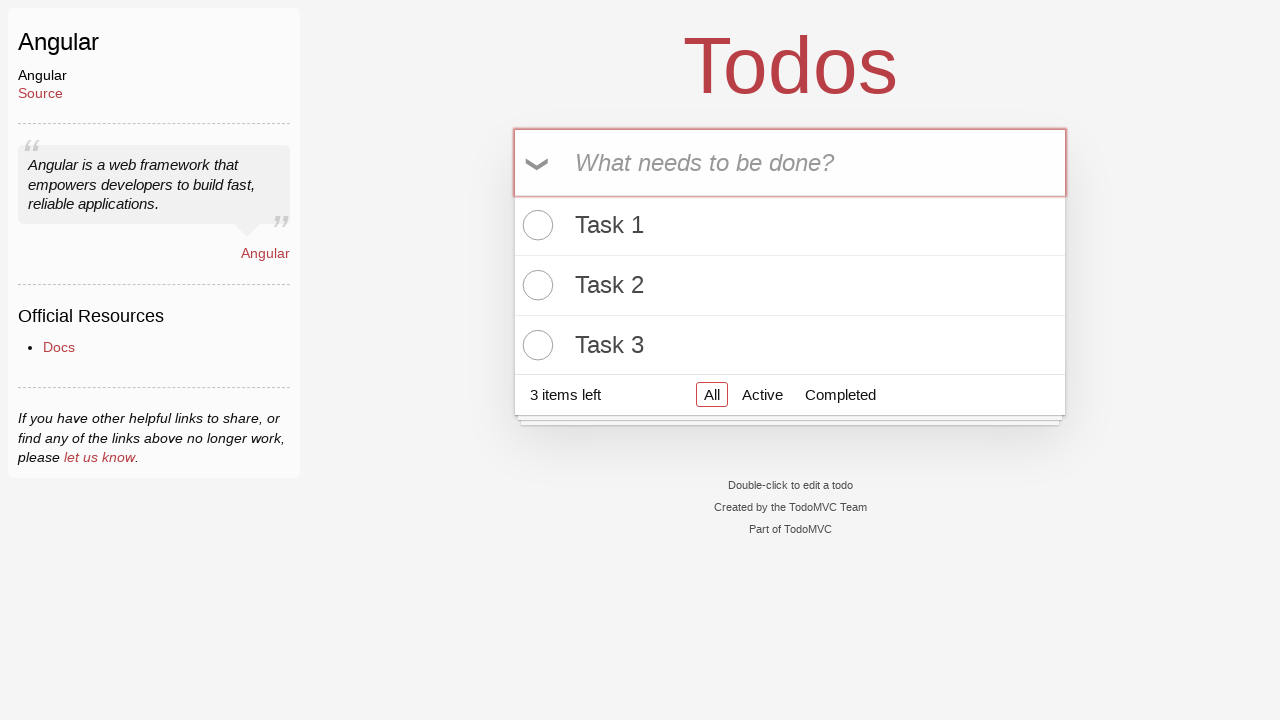

Filled input field with 'Task 4' on .new-todo
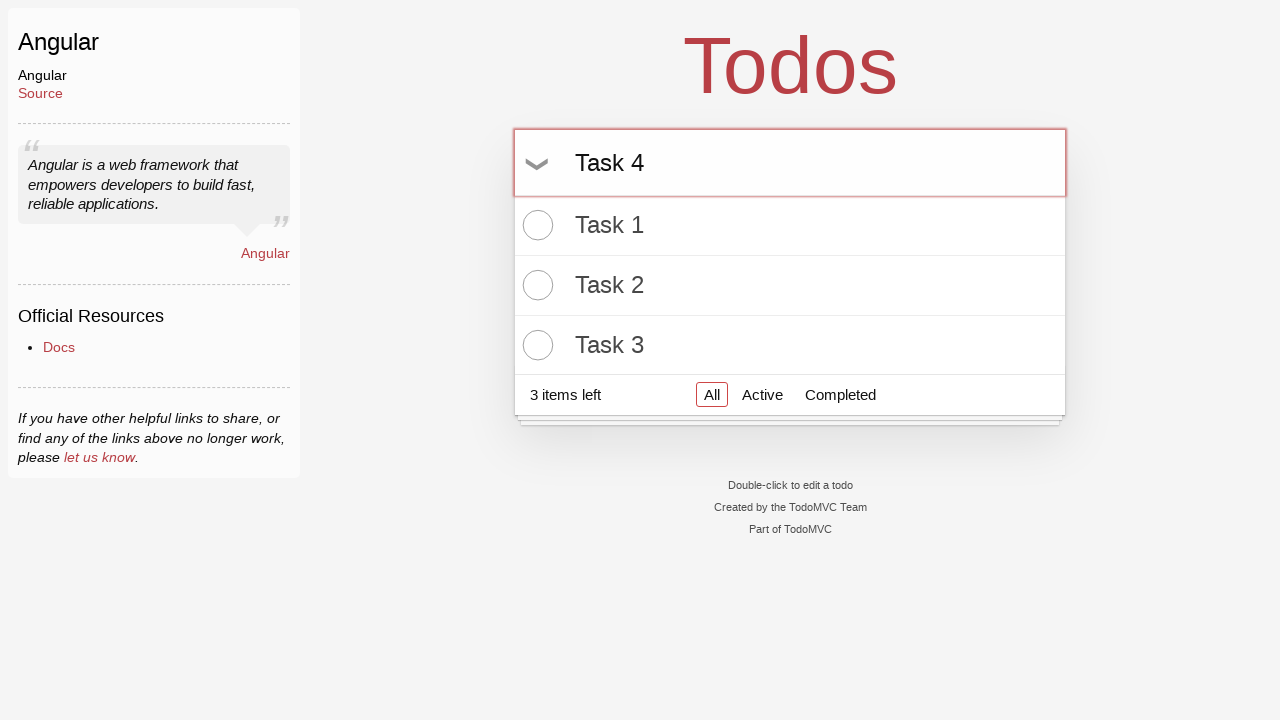

Pressed Enter to add 'Task 4' to todo list on .new-todo
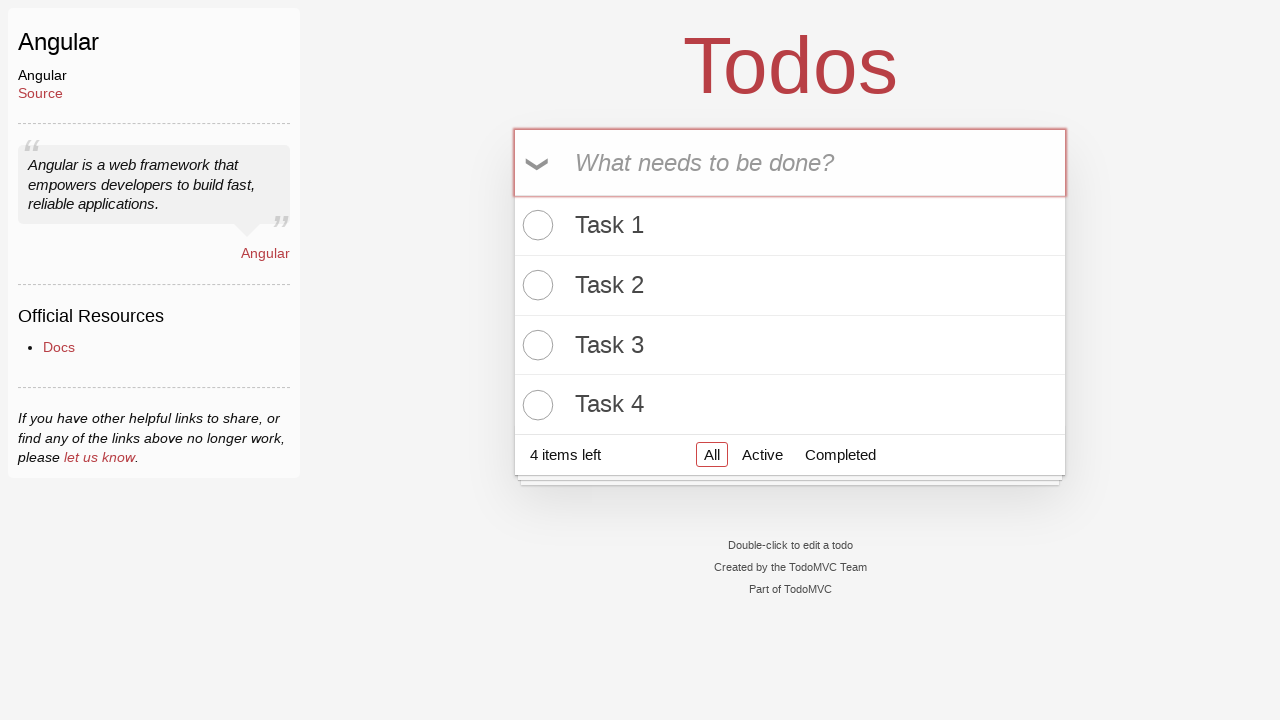

Set localStorage item for Task 5
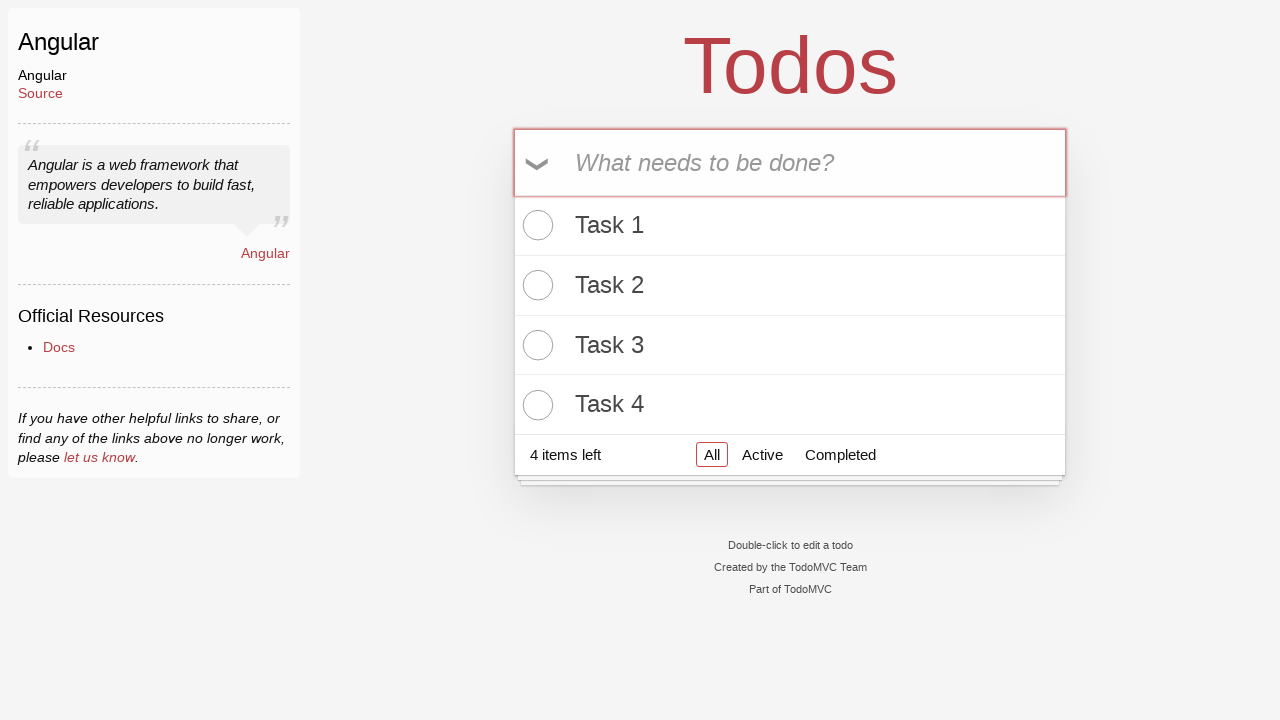

Filled input field with 'Task 5' on .new-todo
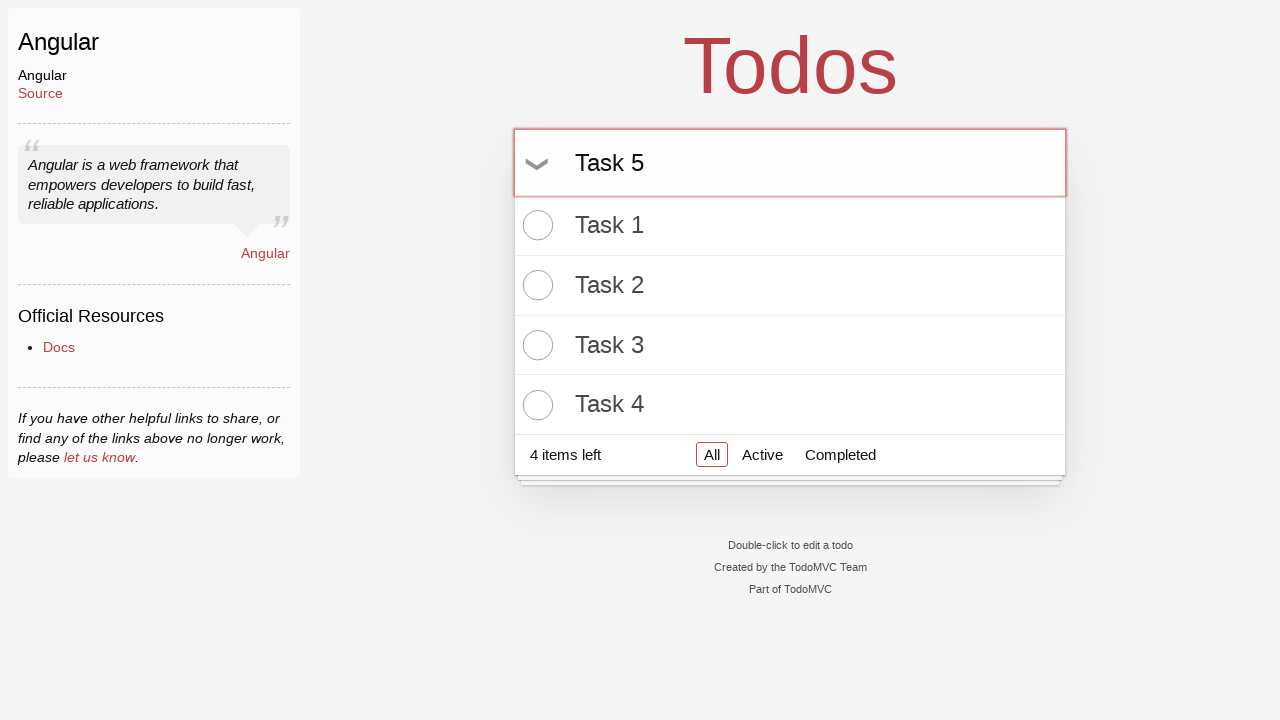

Pressed Enter to add 'Task 5' to todo list on .new-todo
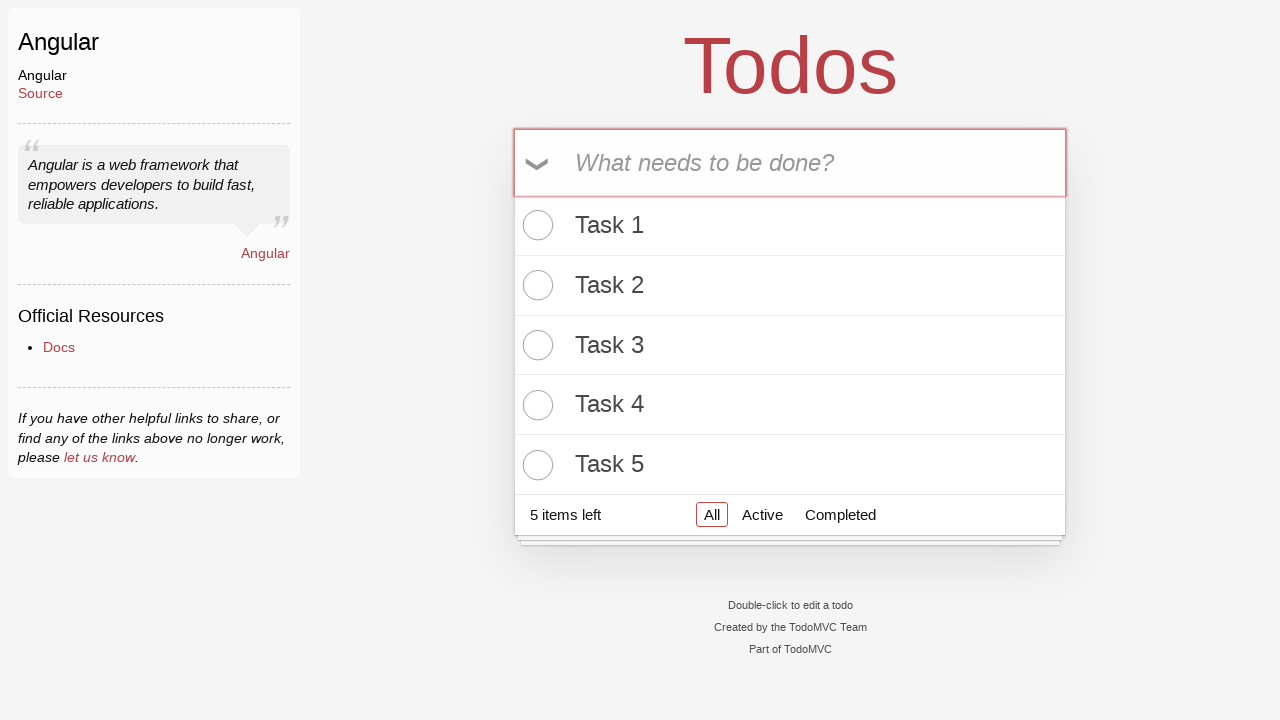

Waited for todo list items to load
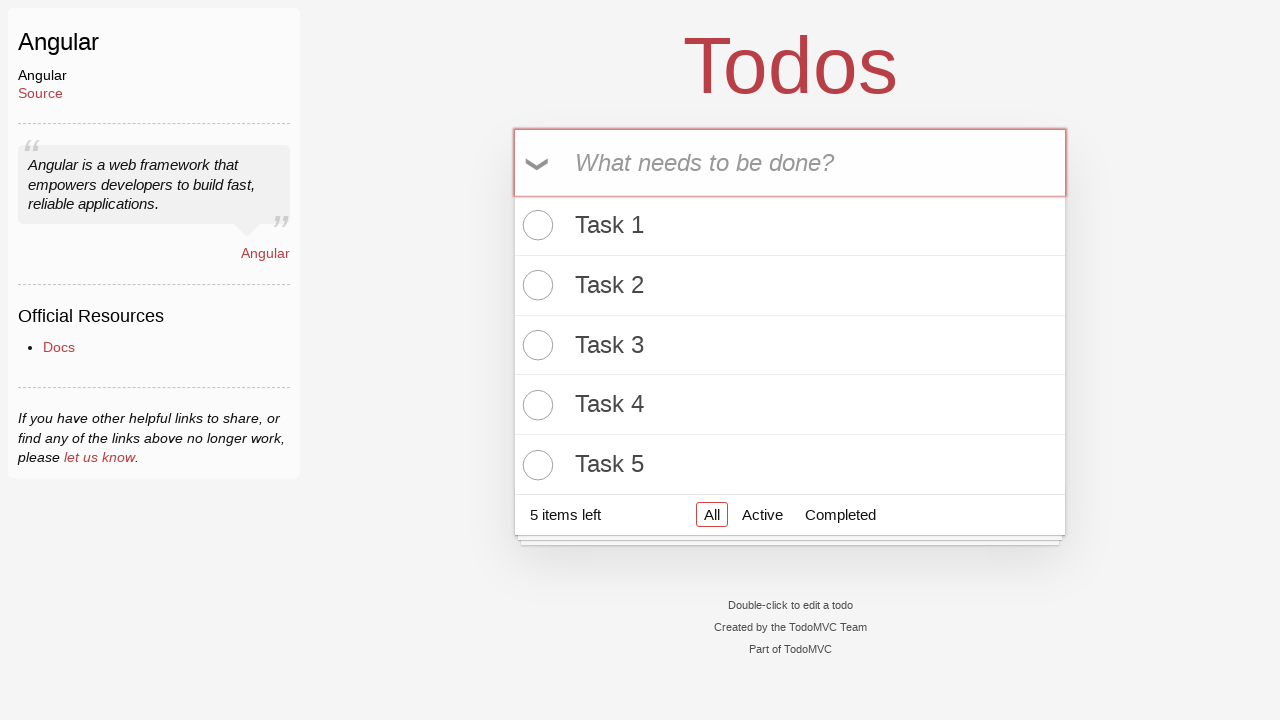

Located all todo list items
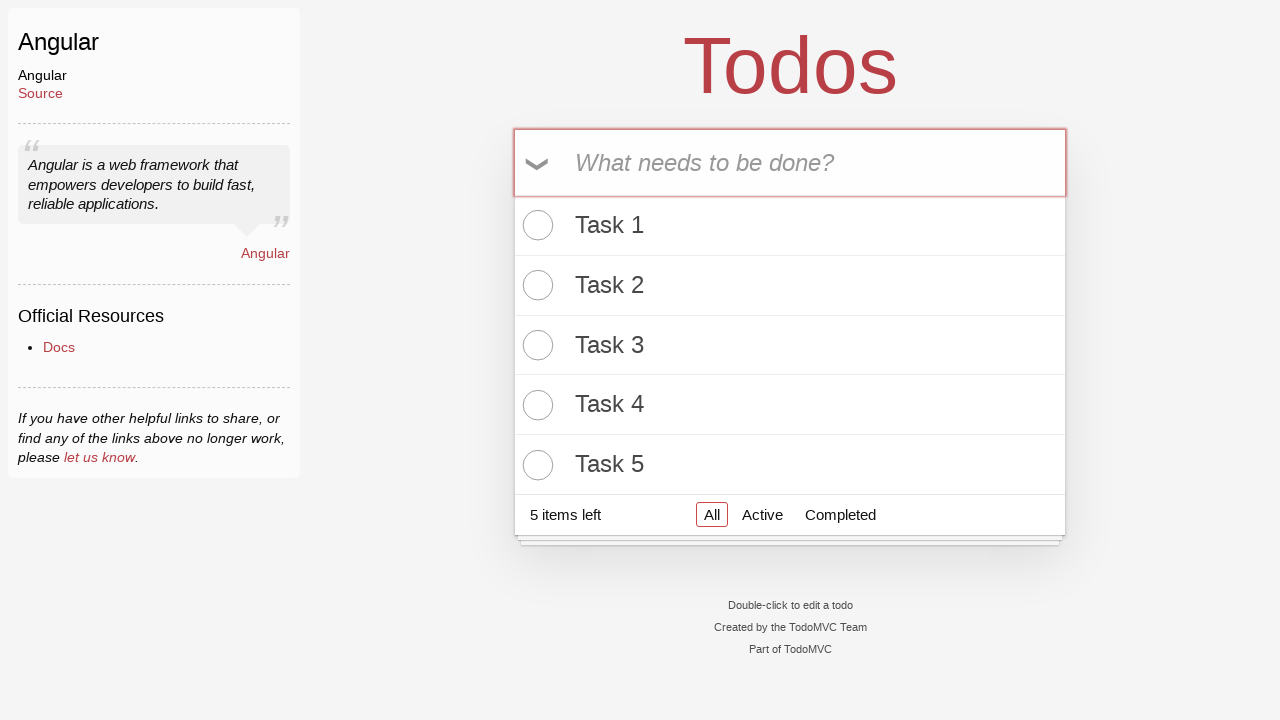

Verified that 5 todo items are present in the list
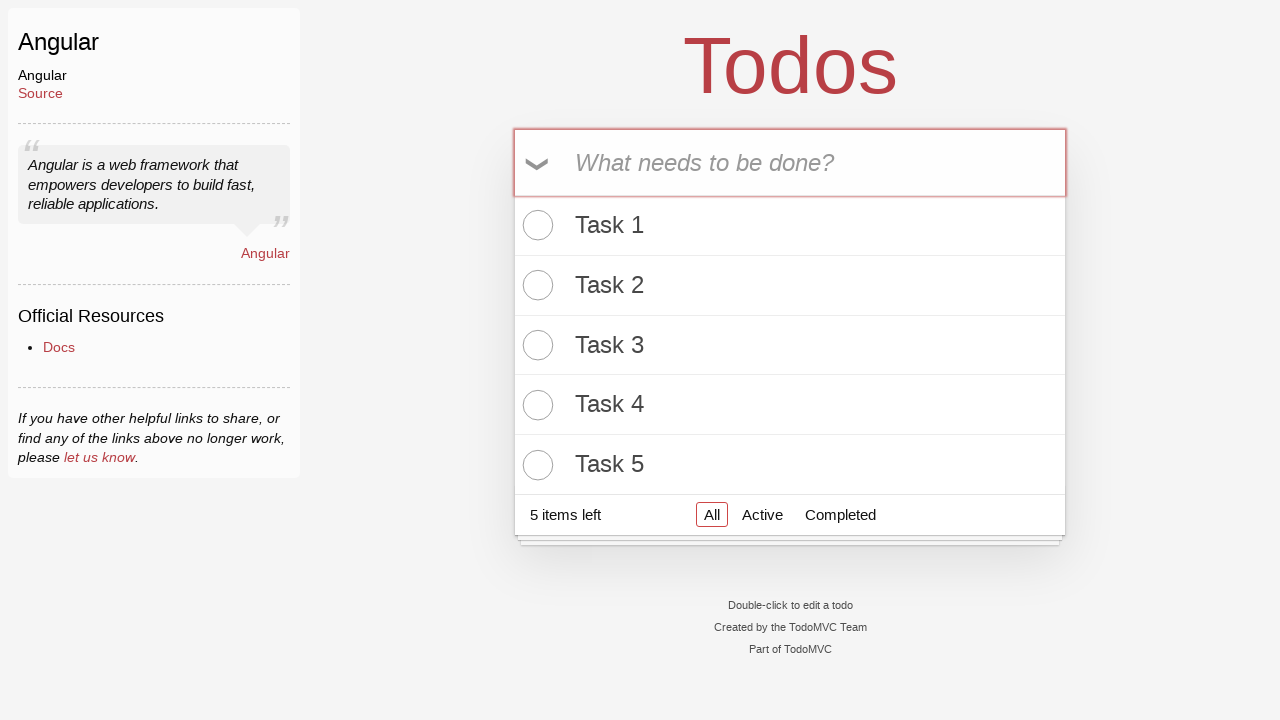

Reloaded page to verify localStorage persistence
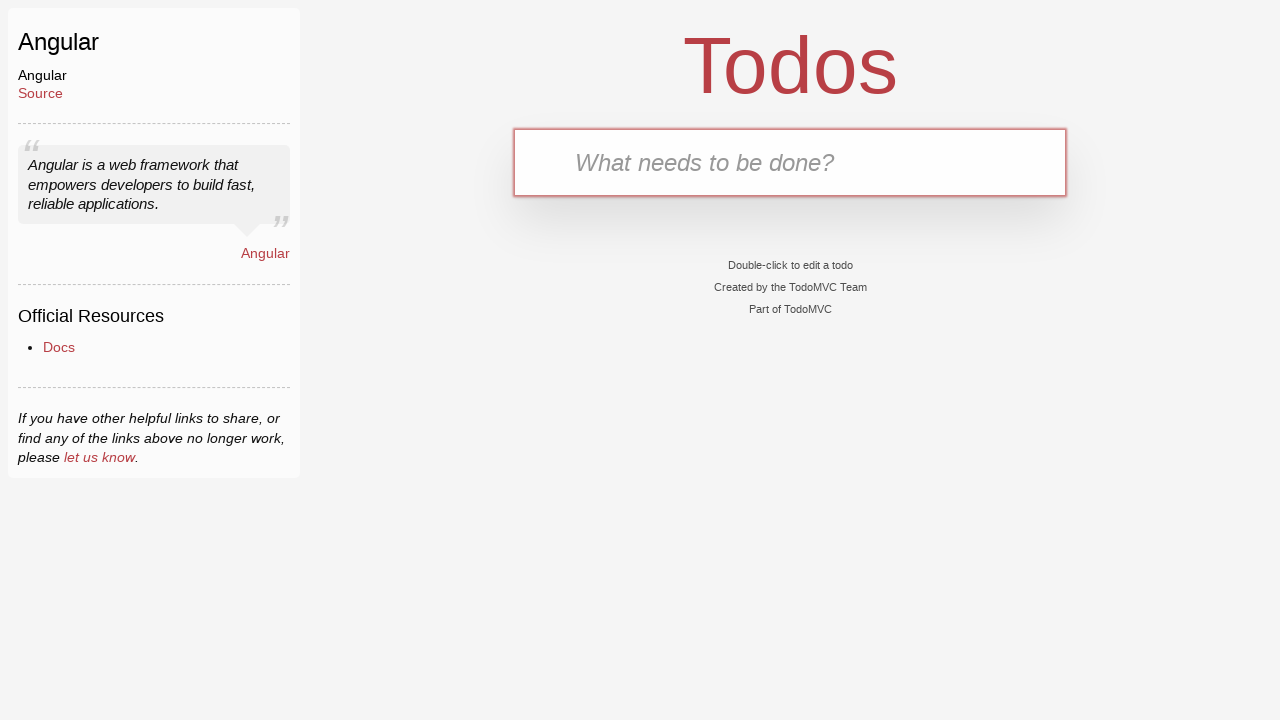

Retrieved localStorage length after page refresh
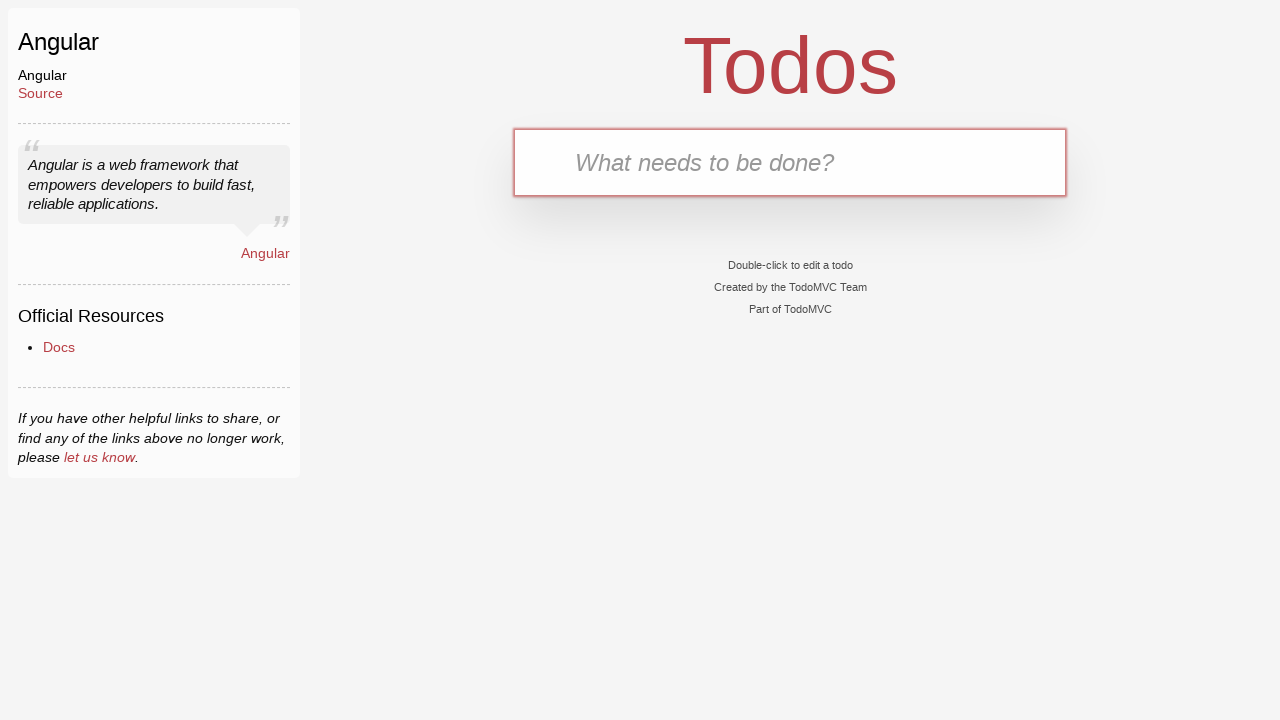

Verified that localStorage contains at least 5 items after refresh
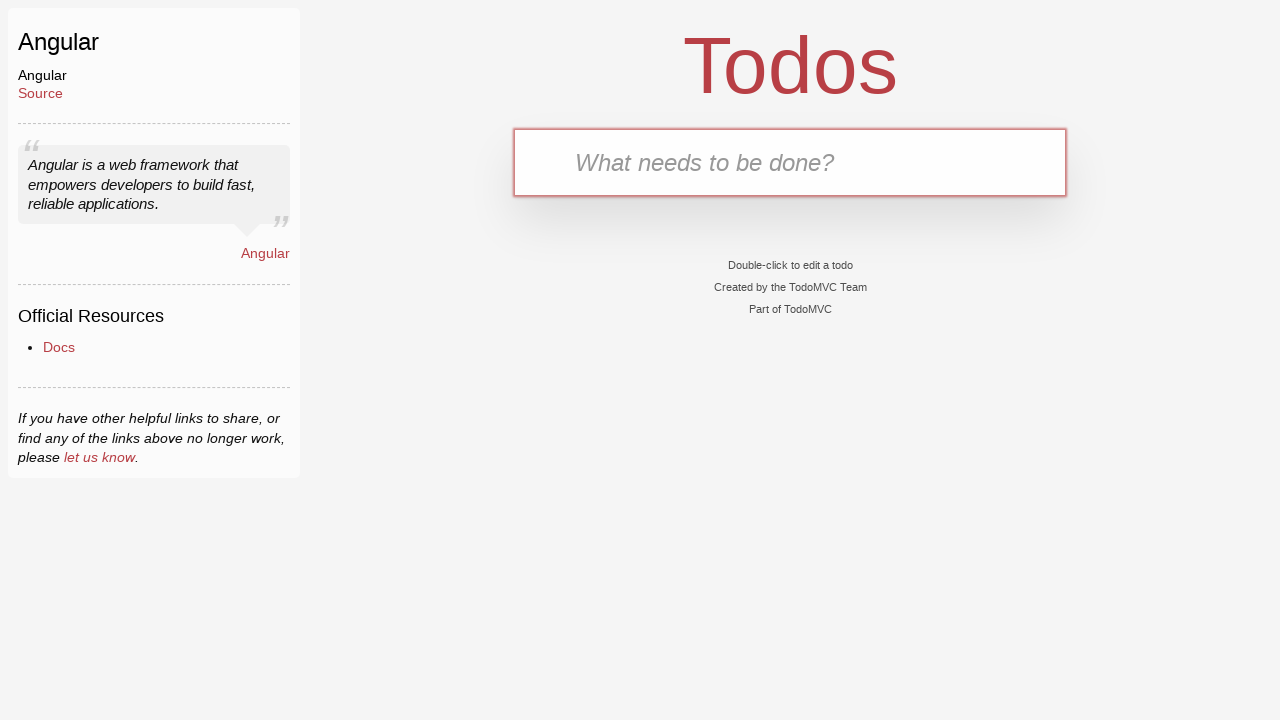

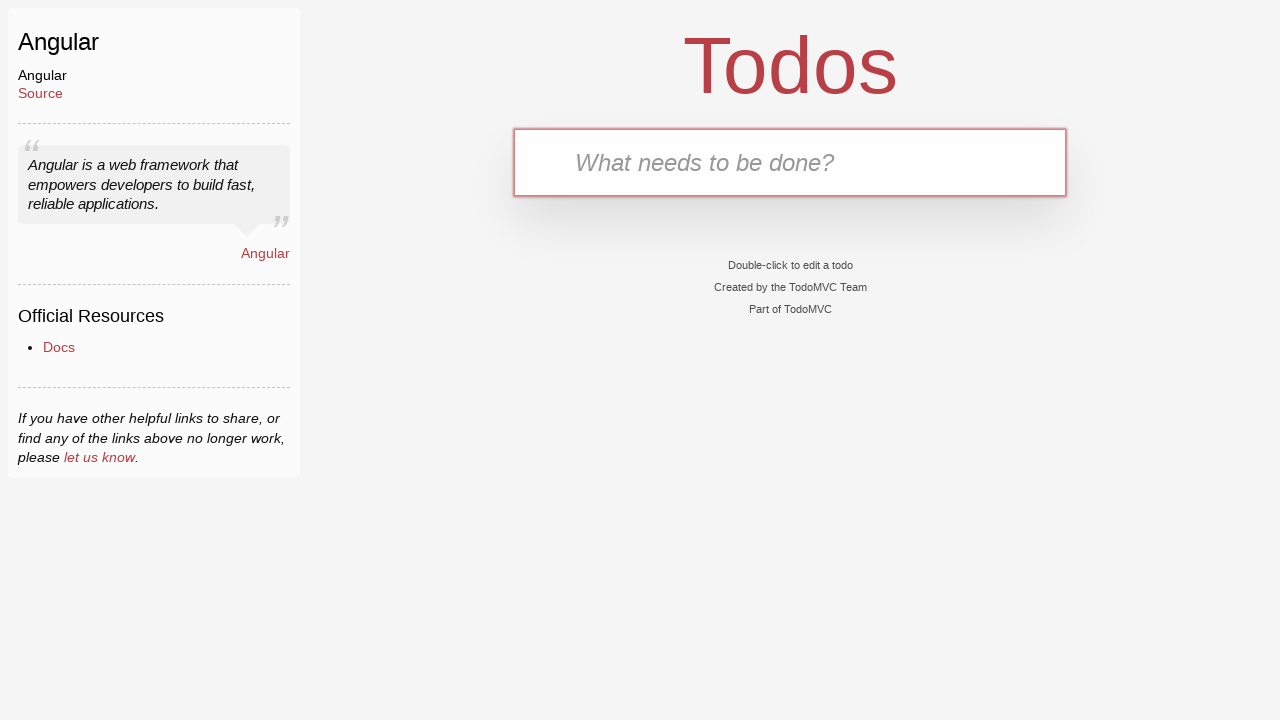